Tests multi-select dropdown functionality by selecting and deselecting various options using different methods (by text, by index, by value)

Starting URL: https://training-support.net/webelements/selects

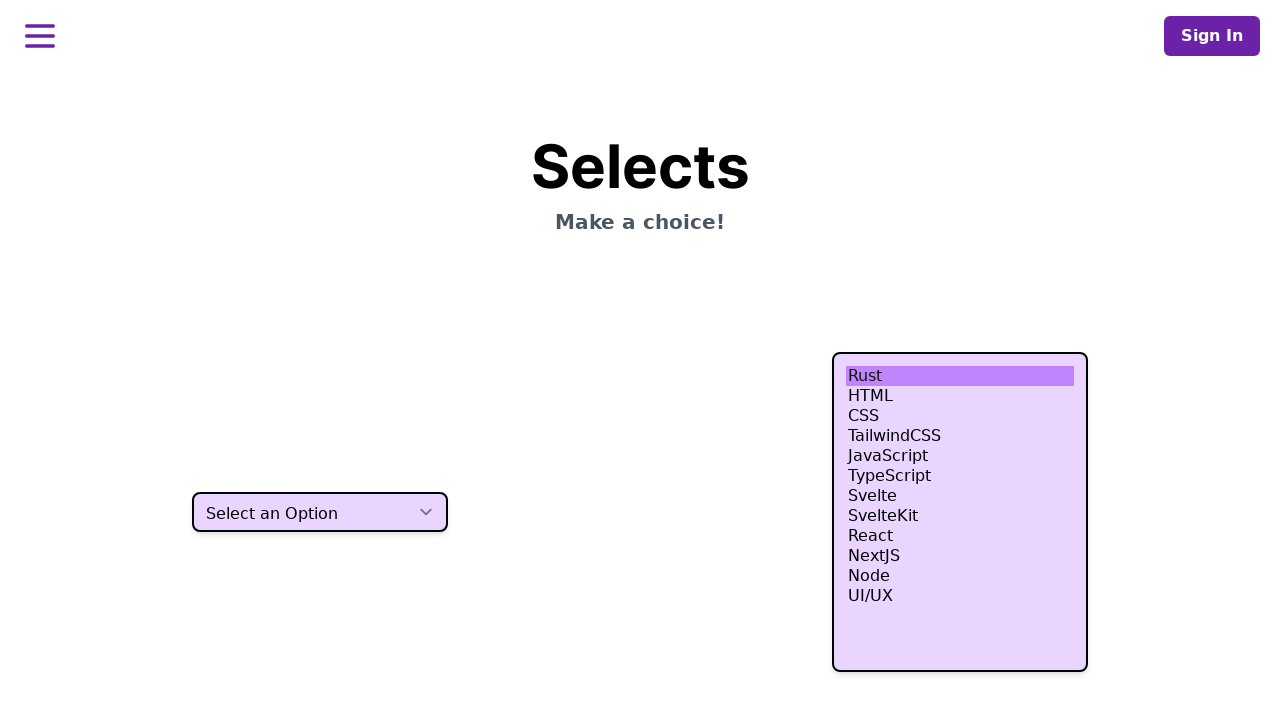

Located multi-select dropdown element
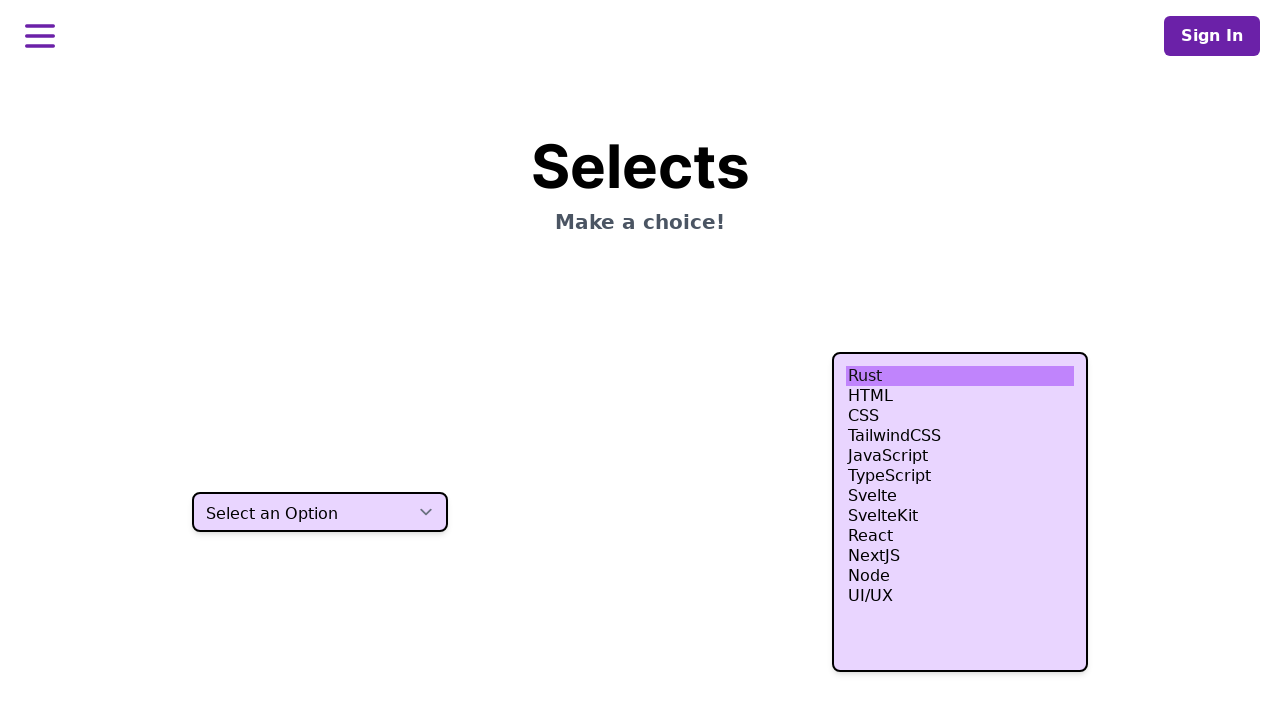

Selected 'HTML' option by label on select.h-80
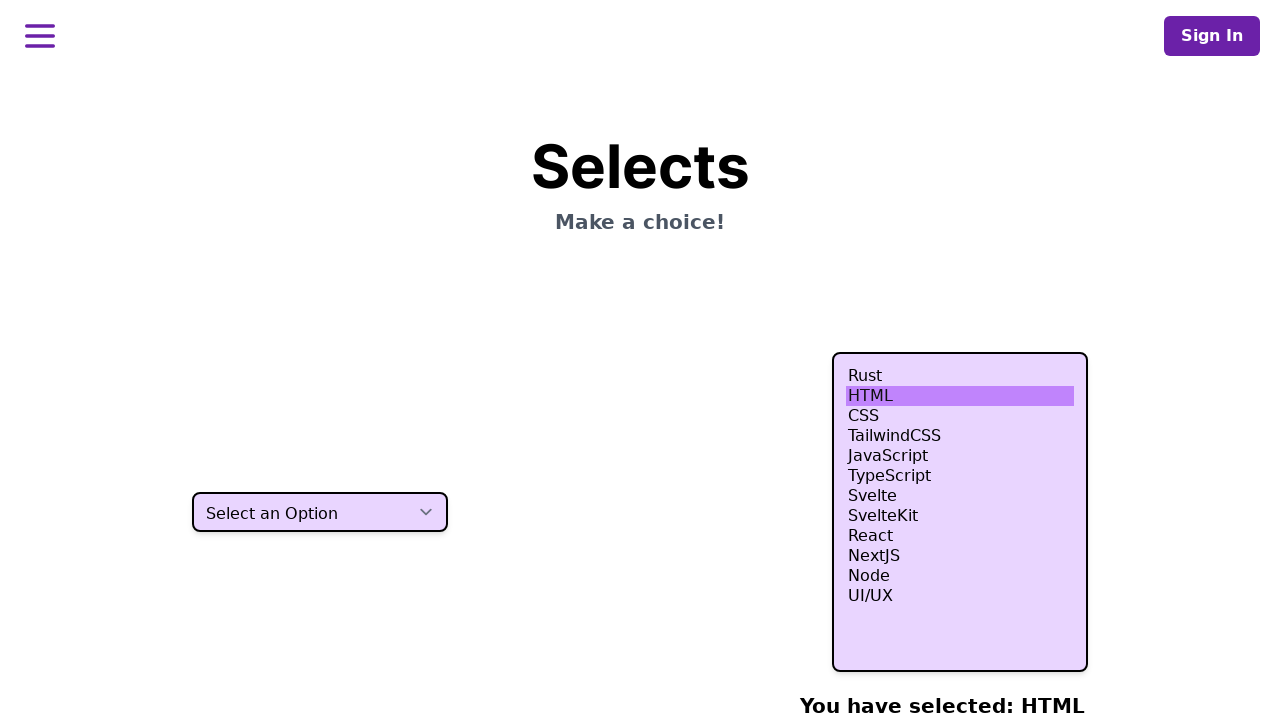

Selected option at index 3 with value 'tailwind' on select.h-80
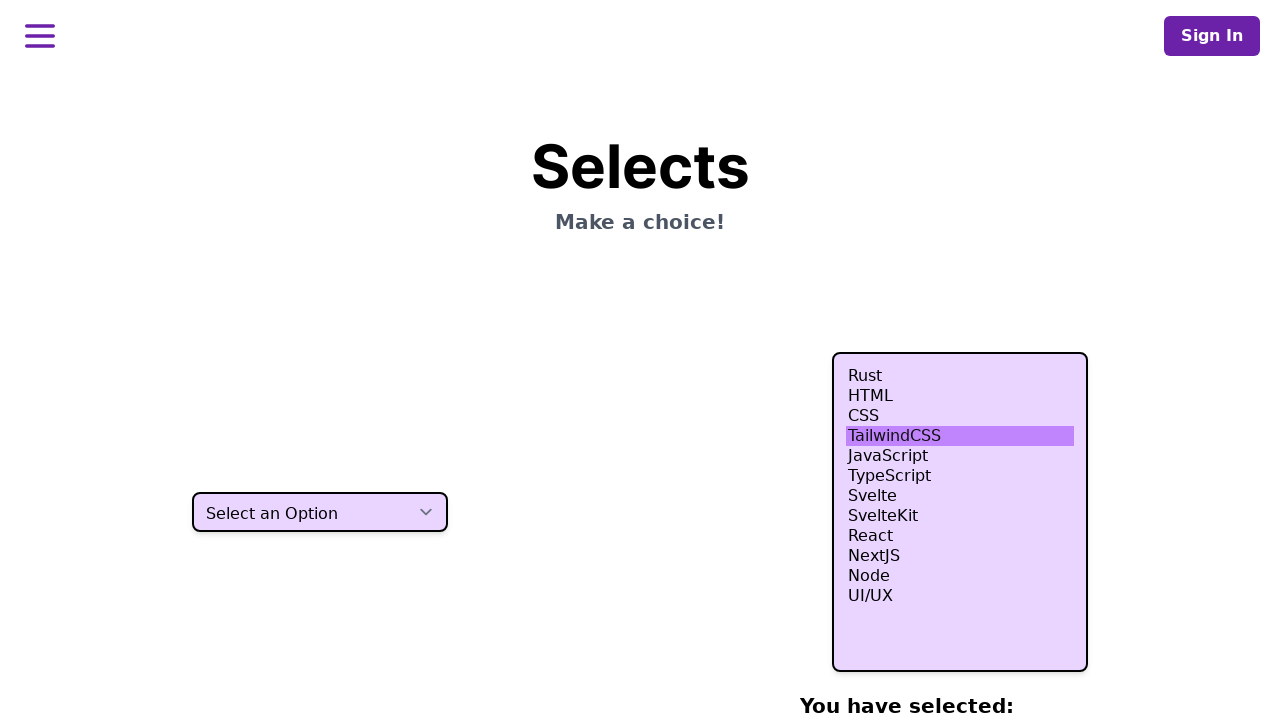

Selected option at index 4 with value 'javascript' on select.h-80
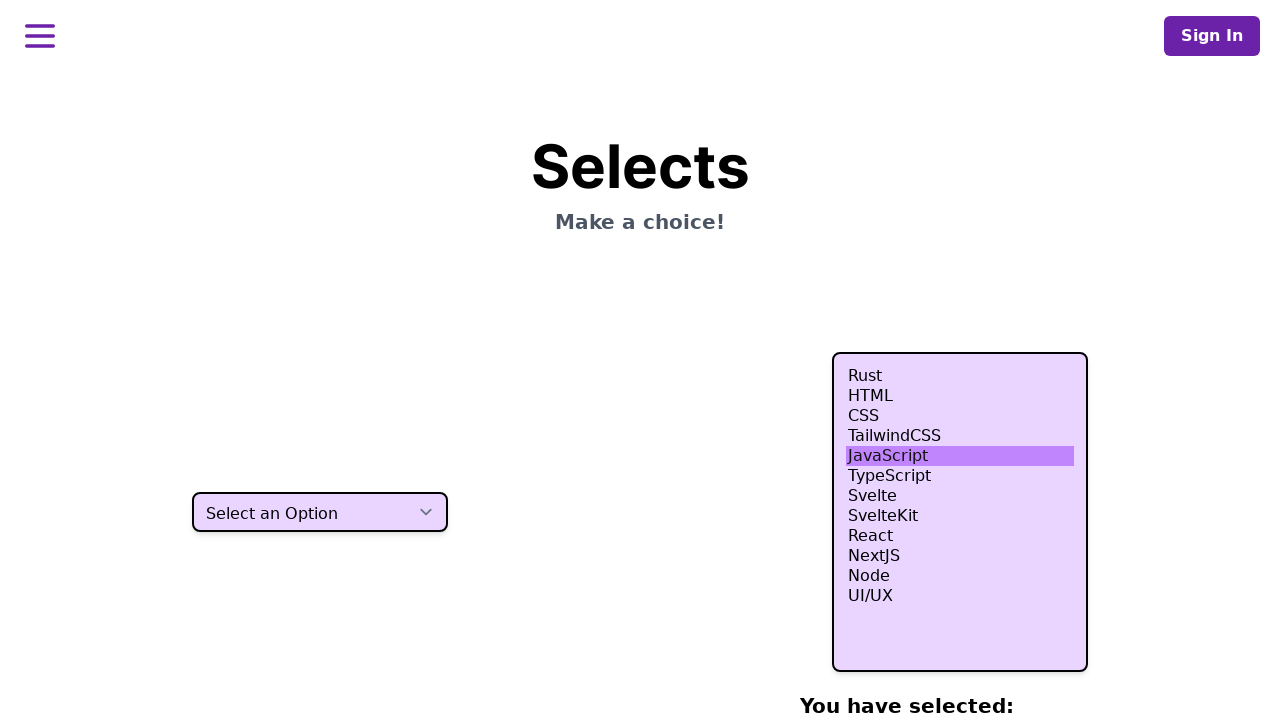

Selected option at index 5 with value 'typescript' on select.h-80
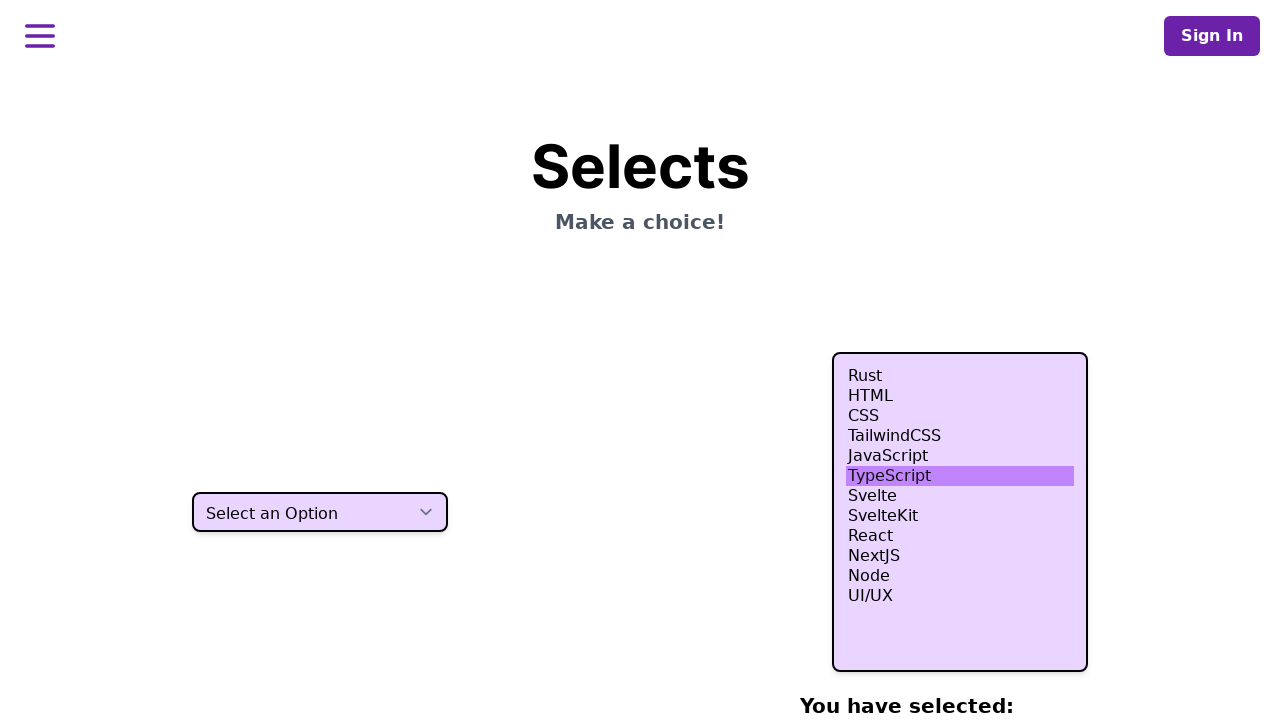

Selected option with value 'nodejs' on select.h-80
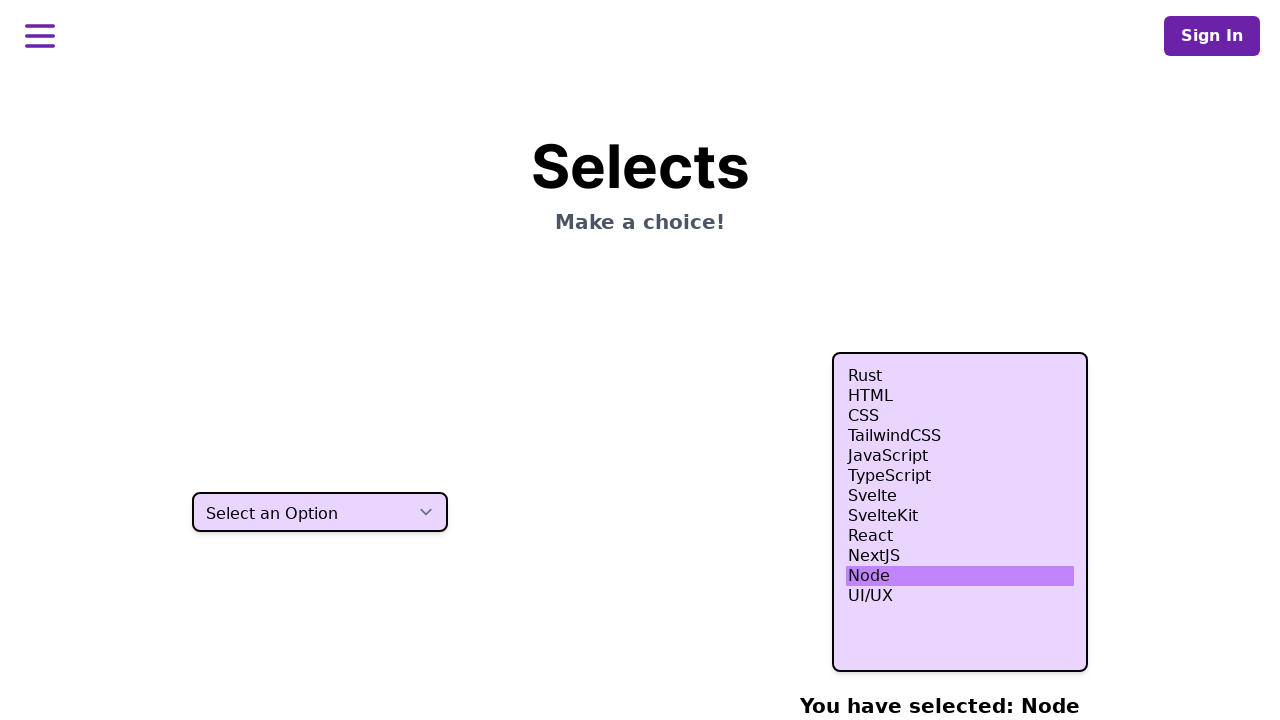

Retrieved all currently selected options
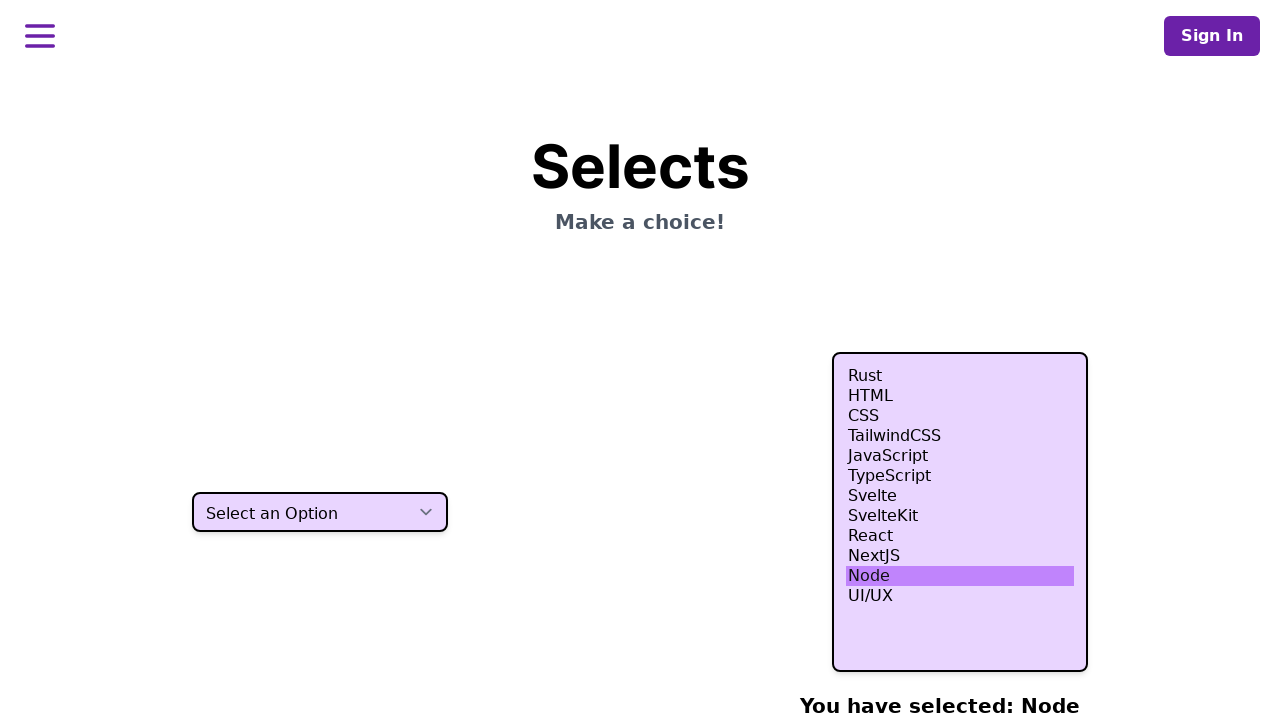

Identified option at index 5 with value 'typescript' for deselection
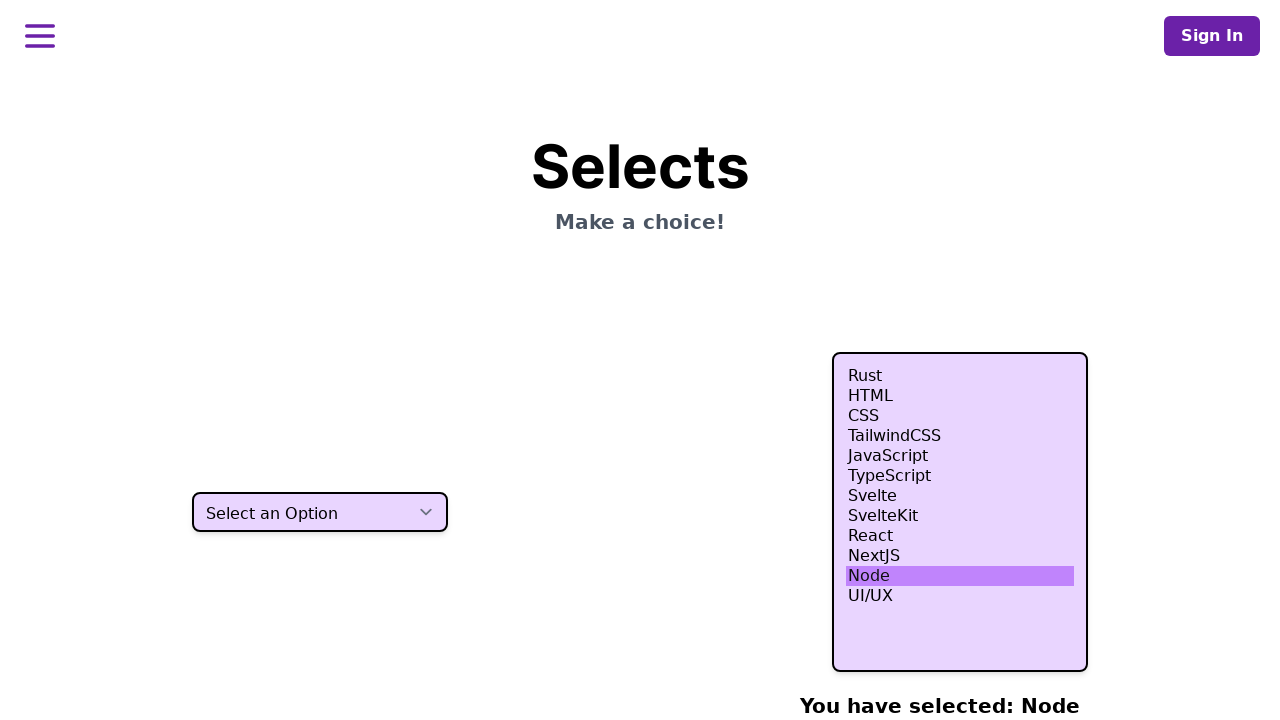

Applied updated selection (deselected option at index 5) on select.h-80
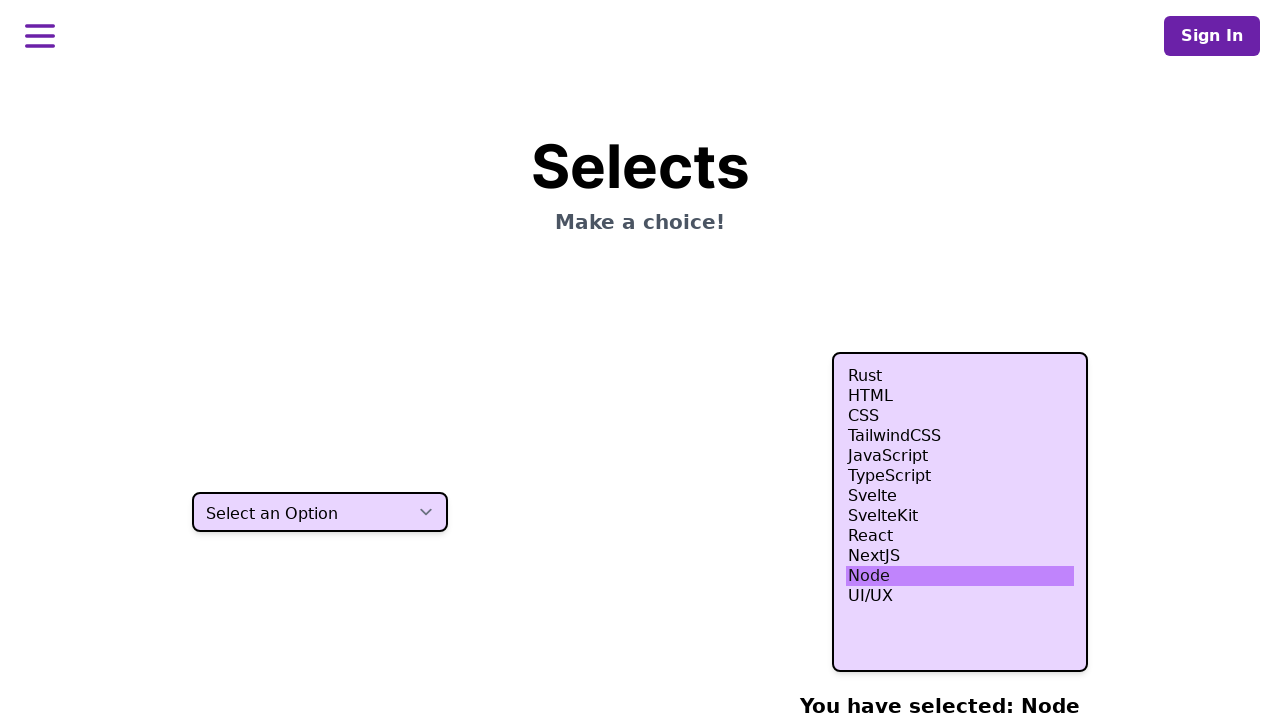

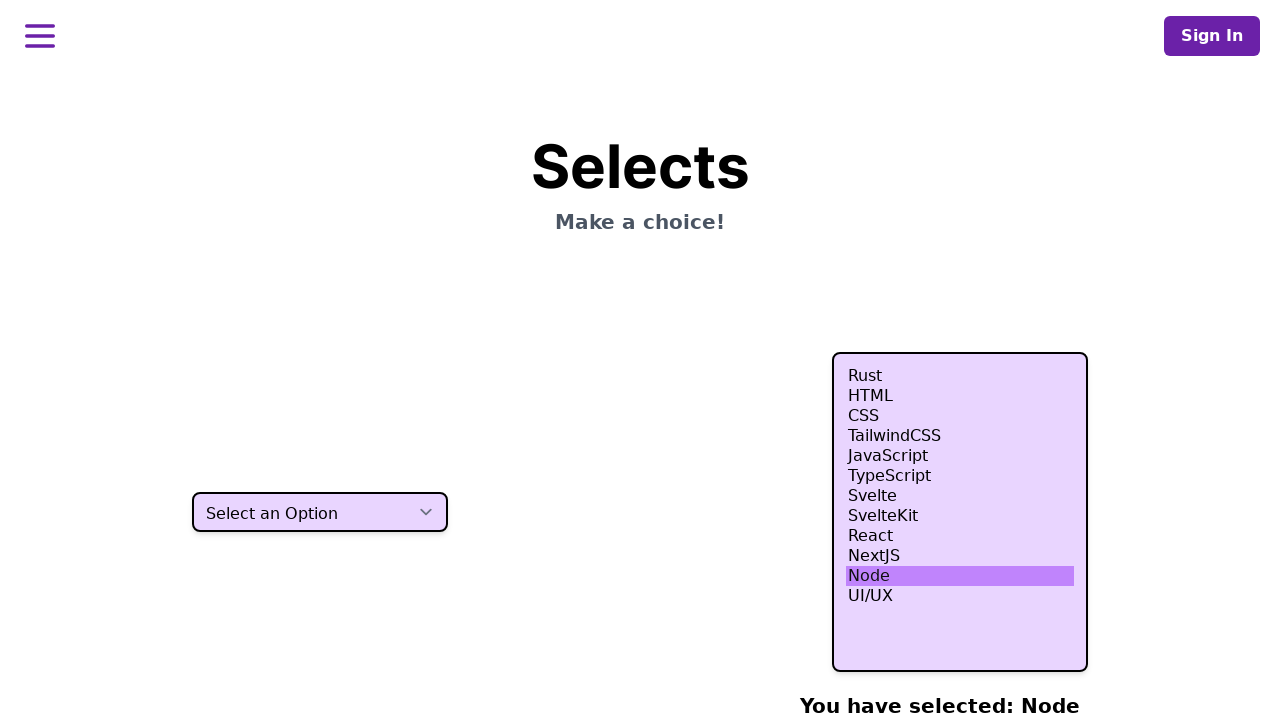